Tests a mortgage calculator by filling in home value, down payment, interest rate, loan term, start date, property tax, PMI, home insurance, HOA fees, and selecting FHA loan type to calculate mortgage details.

Starting URL: https://www.mortgagecalculator.org

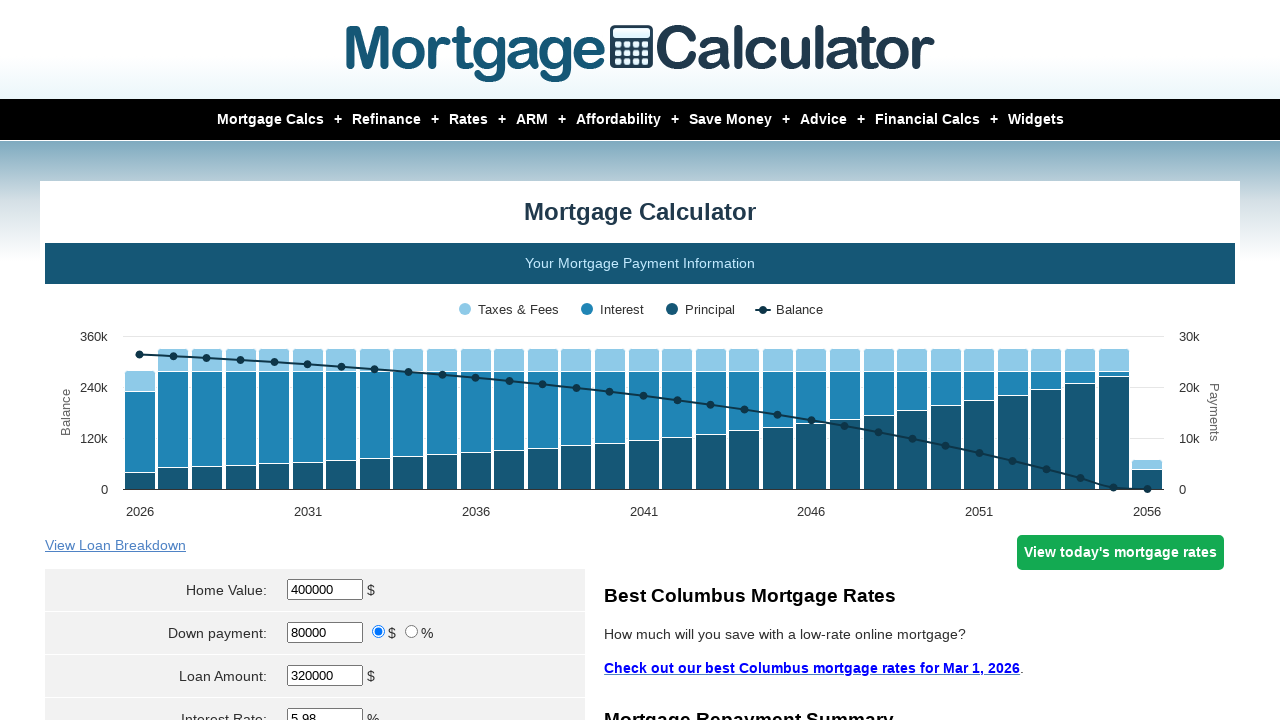

Filled home value with $500,000 on #homeval
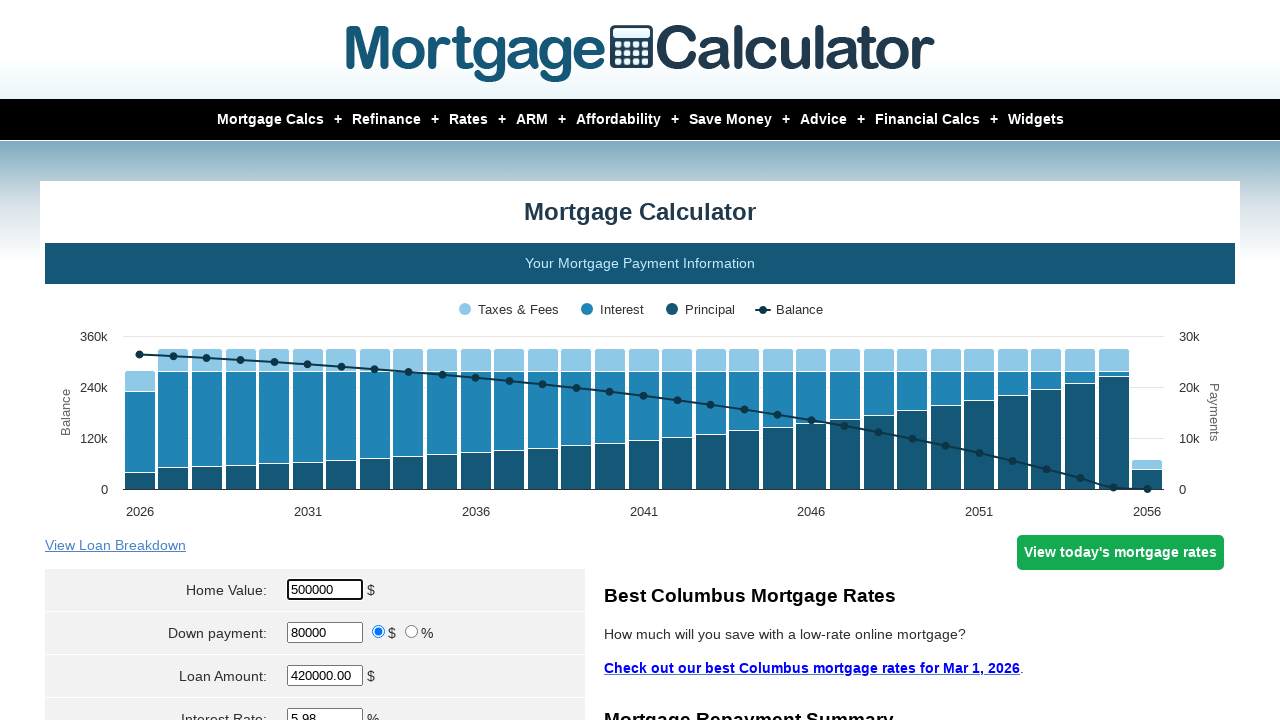

Filled down payment with $100,000 on #downpayment
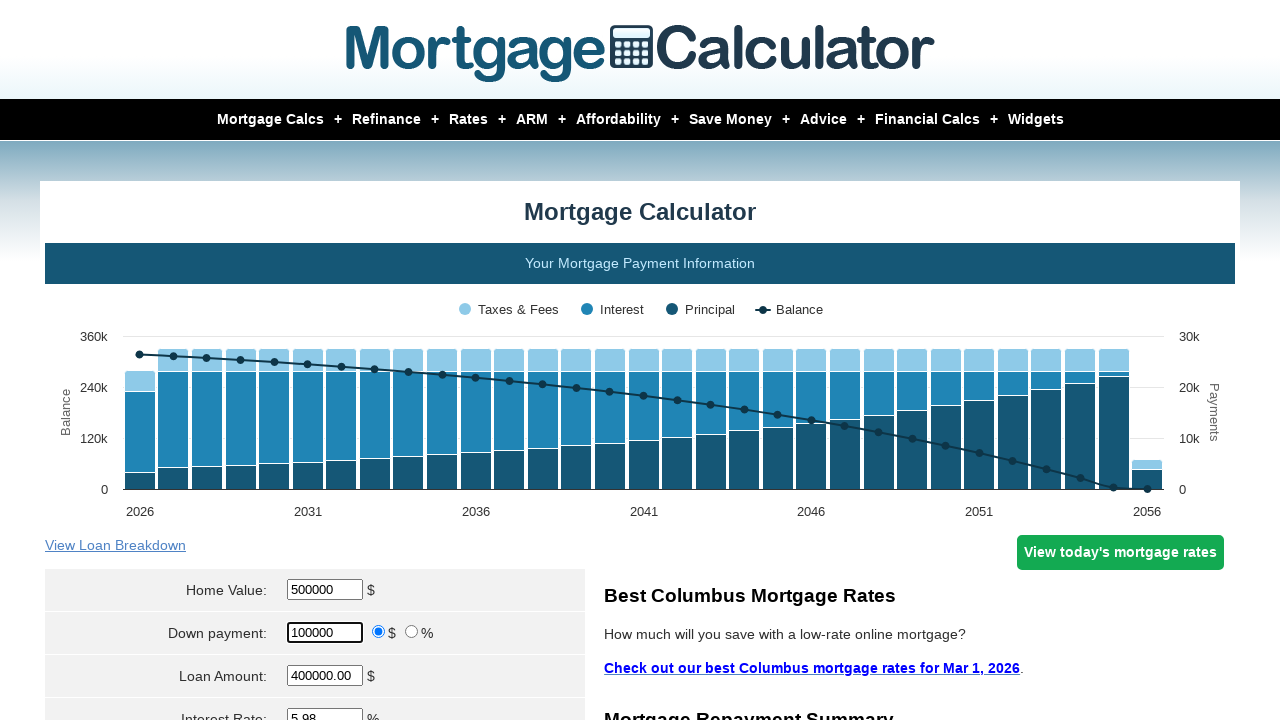

Filled interest rate with 3.5% on #intrstsrate
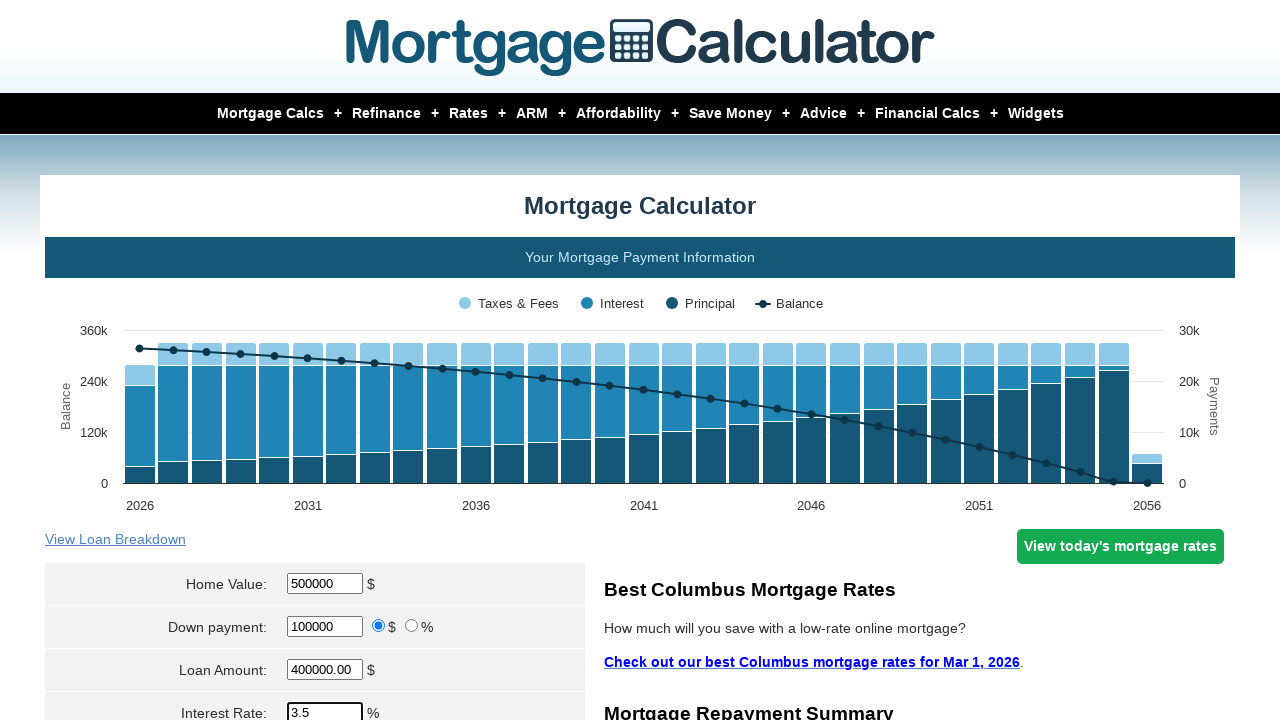

Filled loan term with 20 years on #loanterm
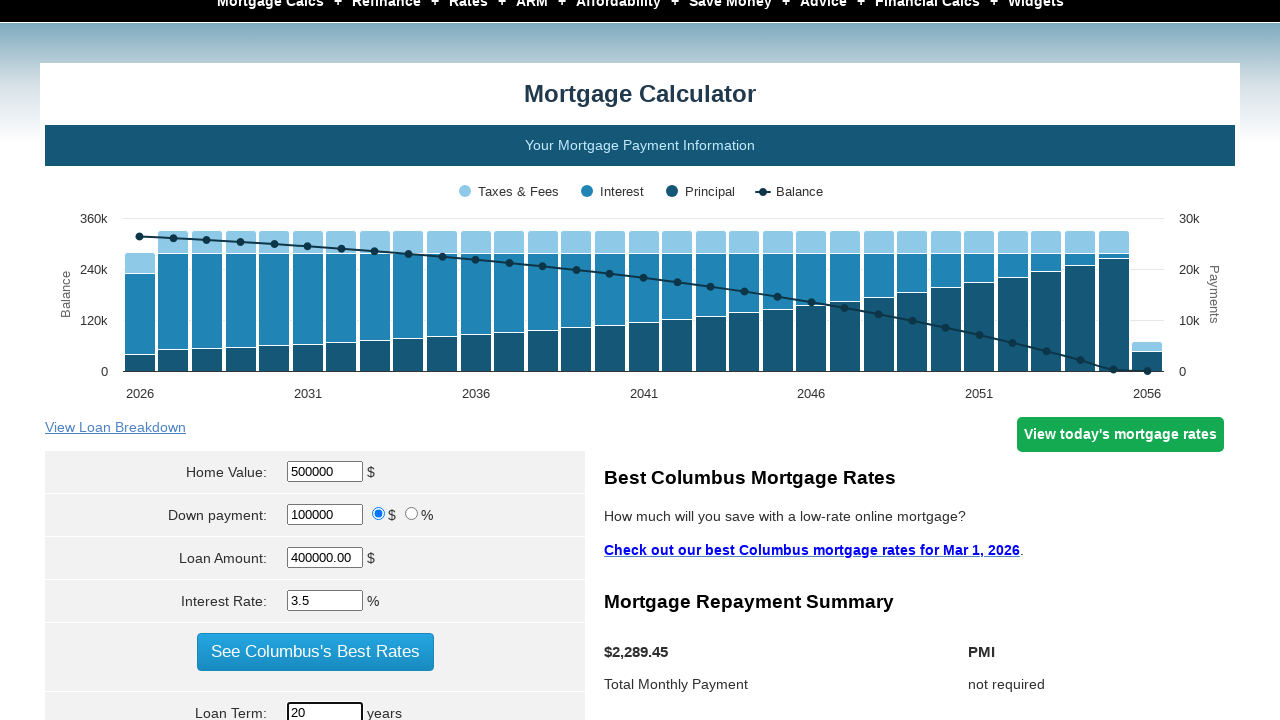

Selected December as start month on select[name='param[start_month]']
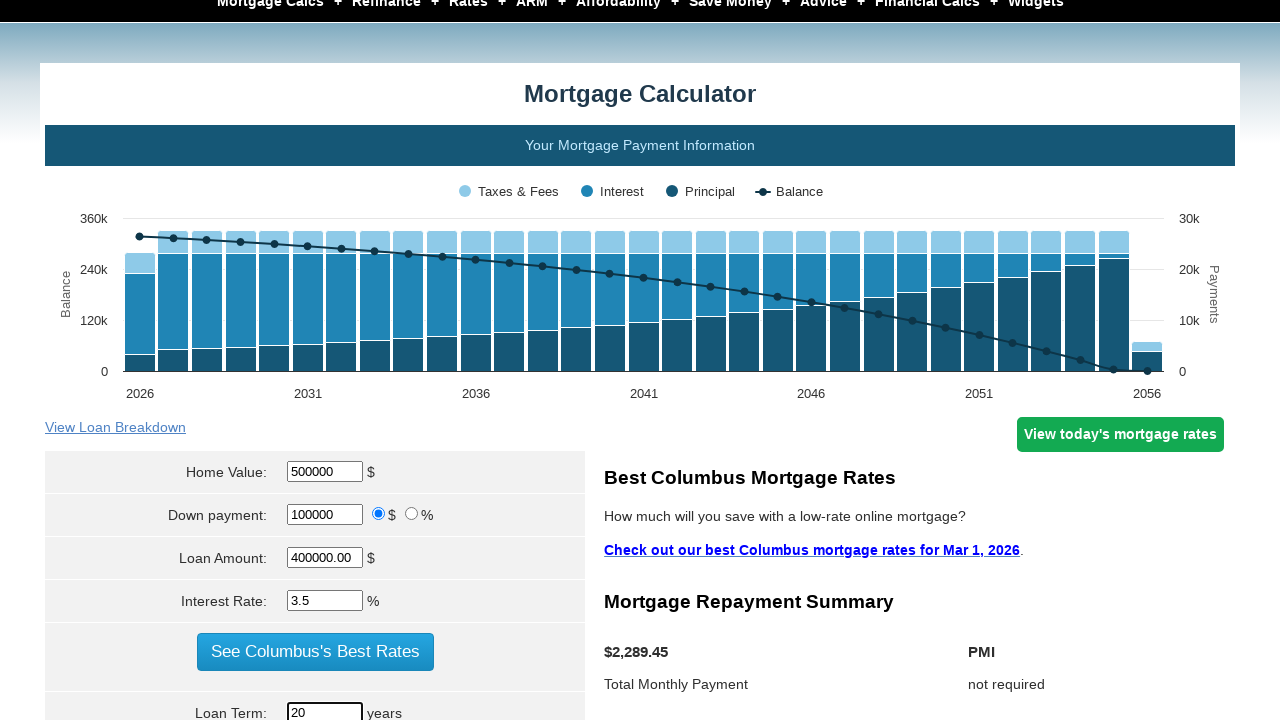

Filled start year with 2020 on #start_year
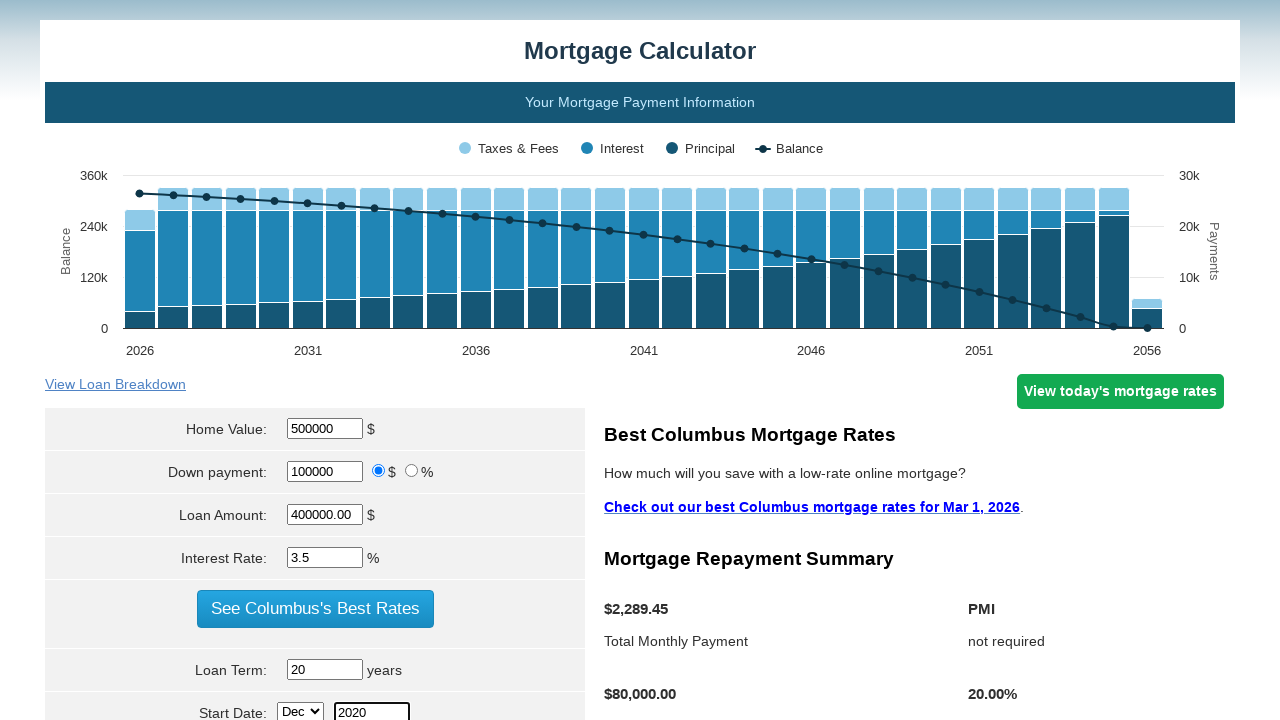

Filled property tax with $4,000 on #pptytax
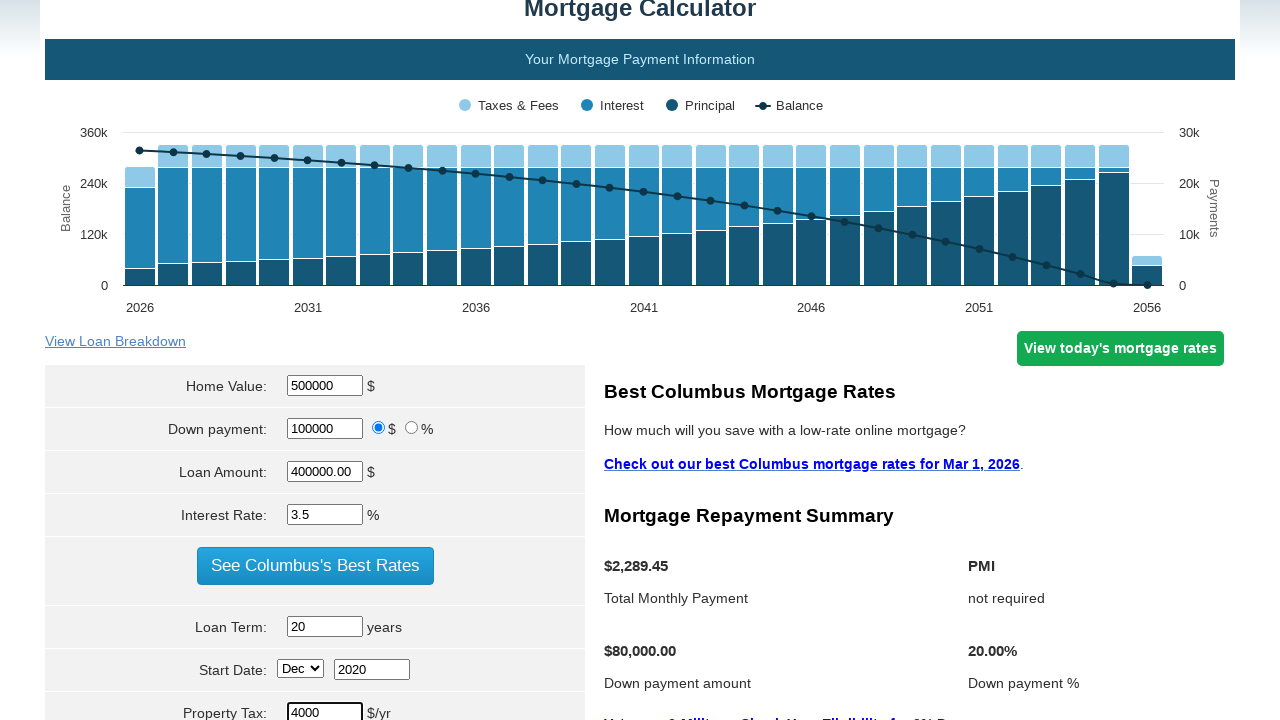

Filled PMI with $1,000 on #pmi
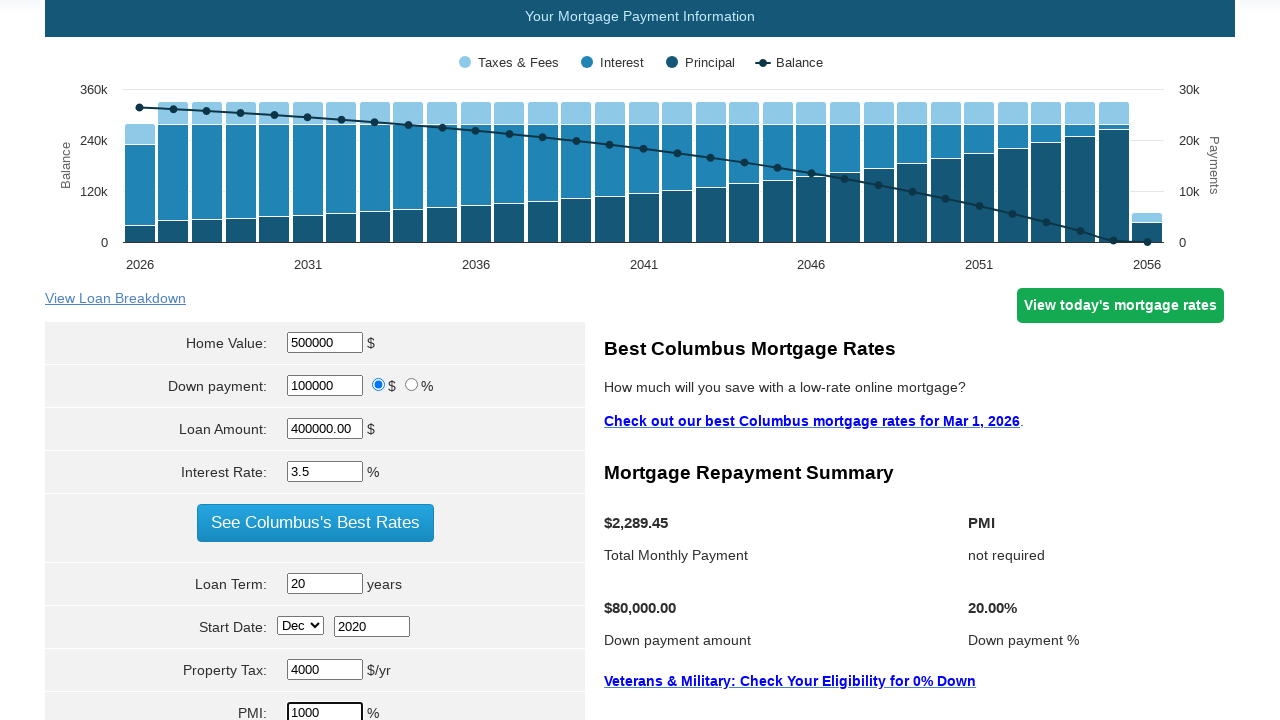

Filled home insurance with $1,000 on #hoi
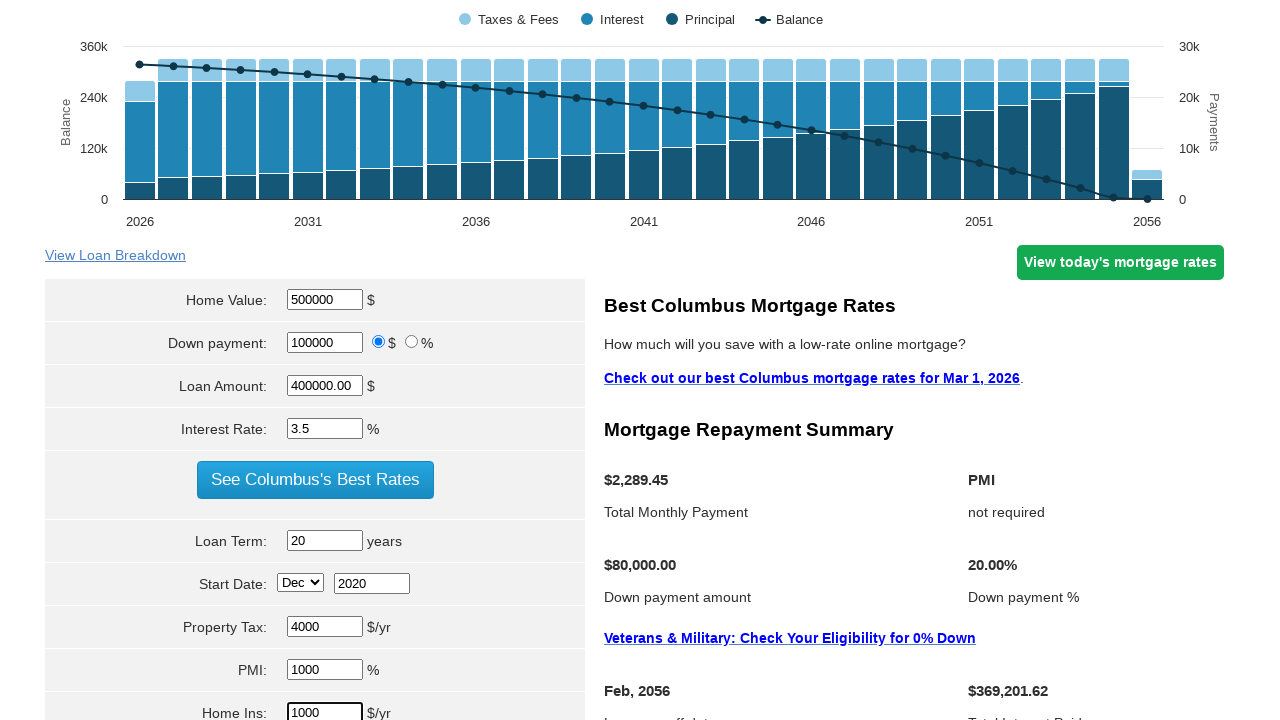

Filled HOA fees with $200 on #hoa
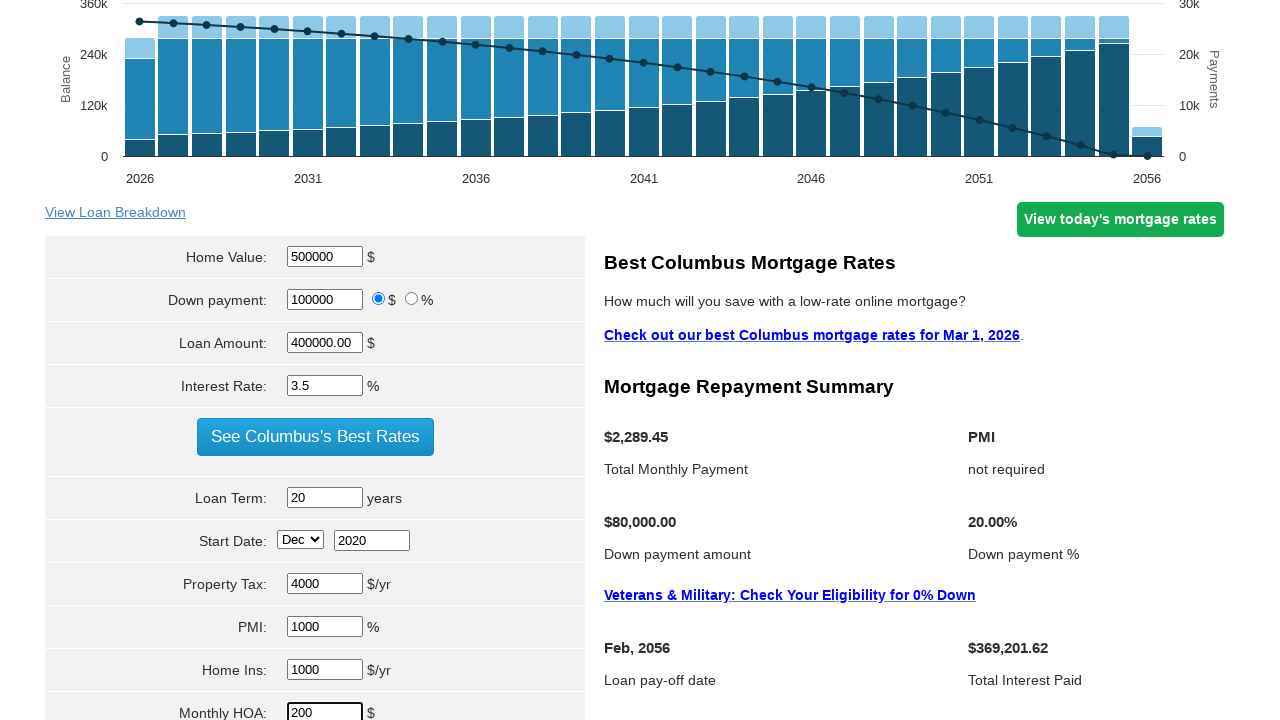

Selected FHA loan type on select[name='param[milserve]']
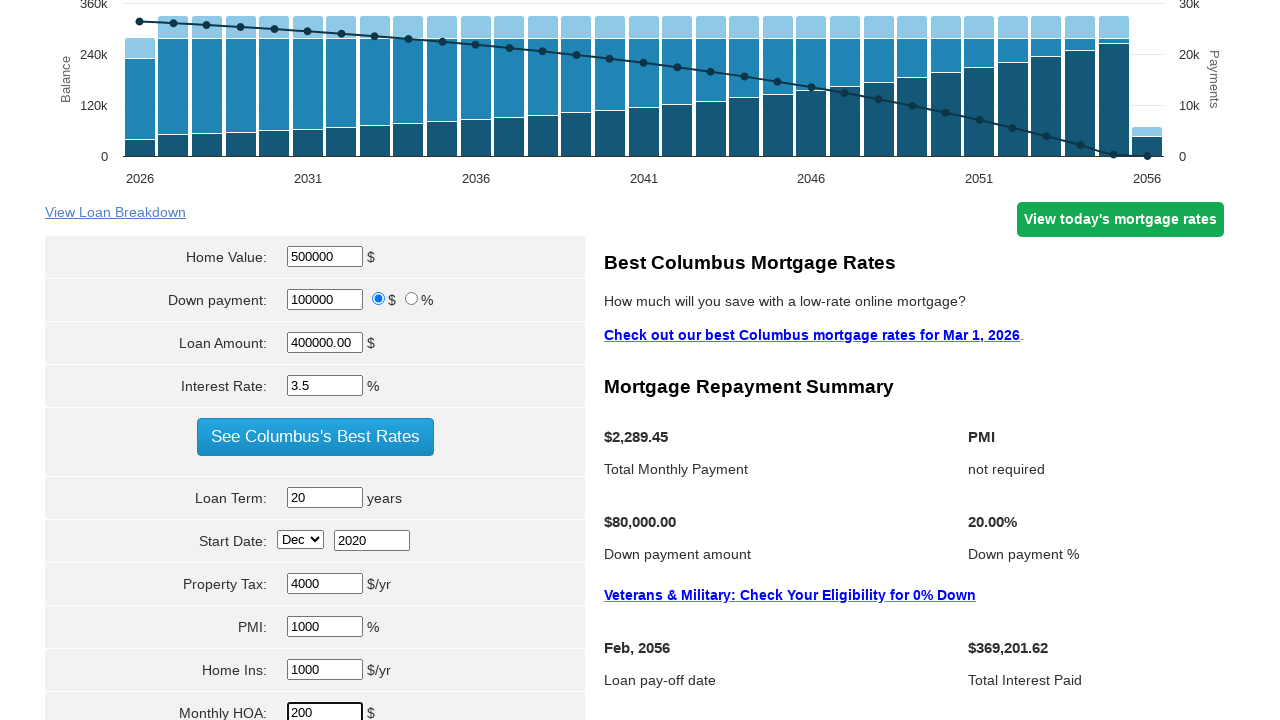

Clicked loan type button to calculate mortgage at (315, 360) on input[name='loantypebutton']
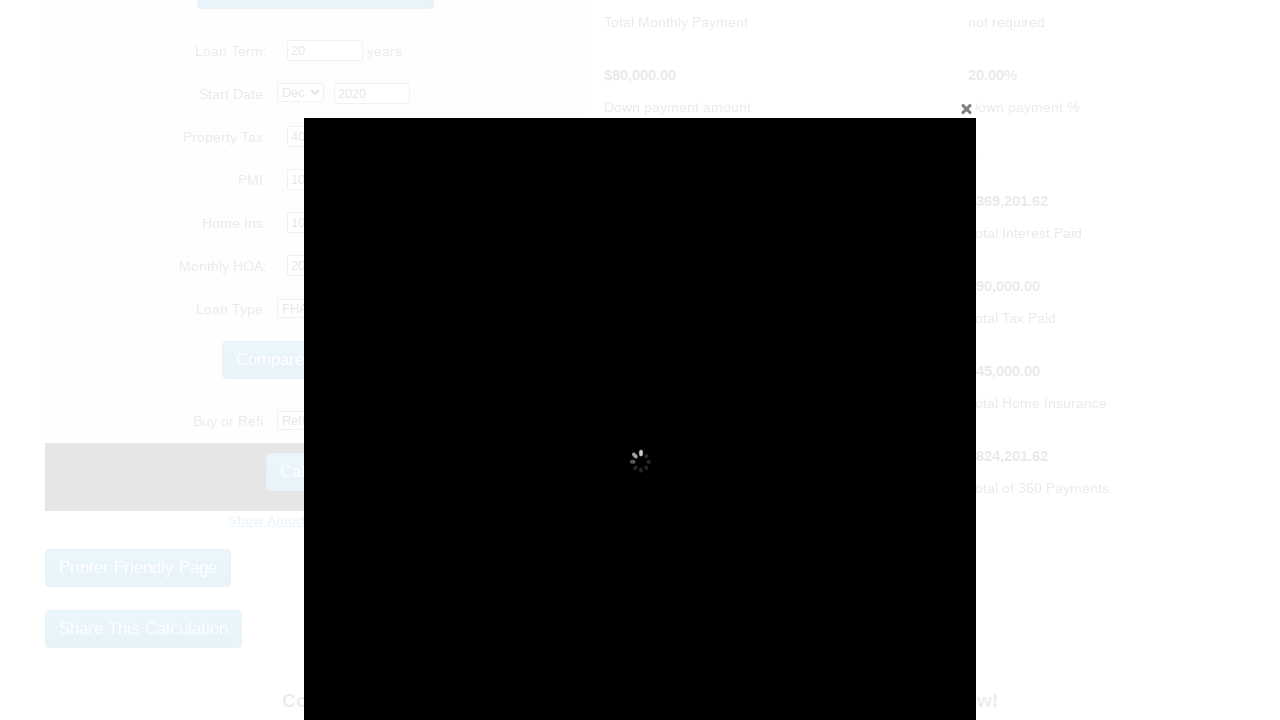

Waited for iframe to load
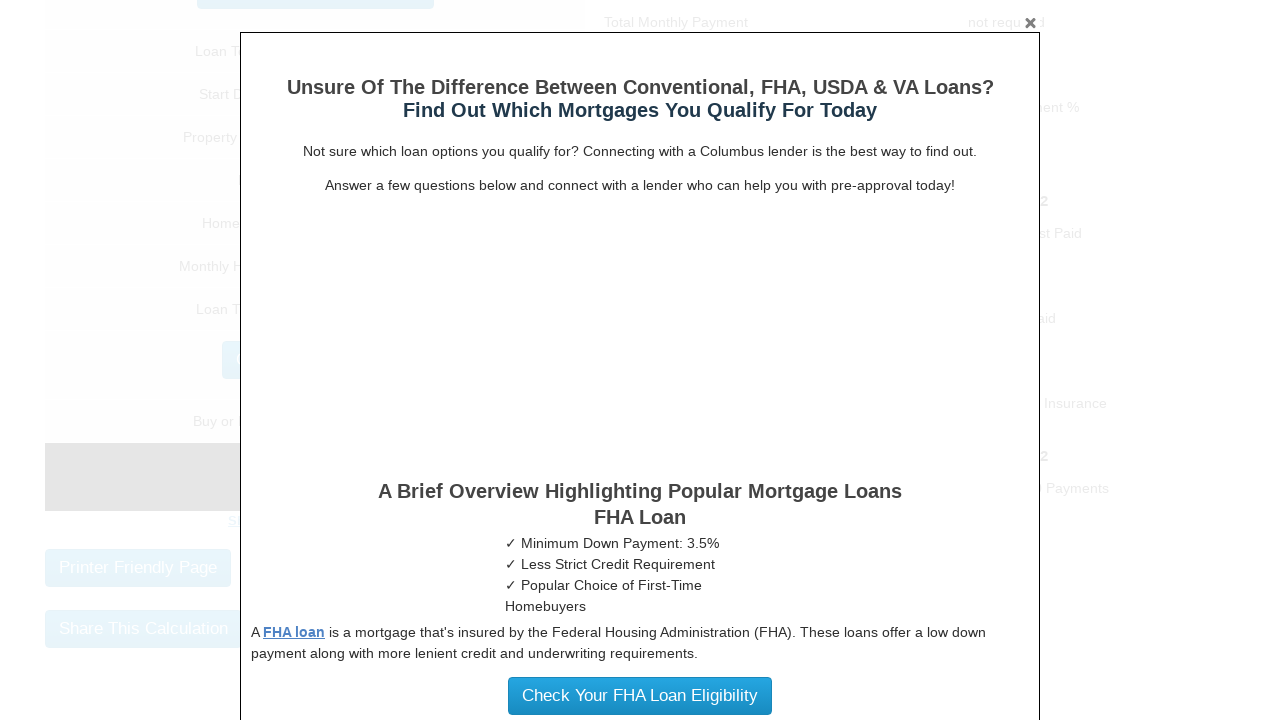

Switched to second iframe
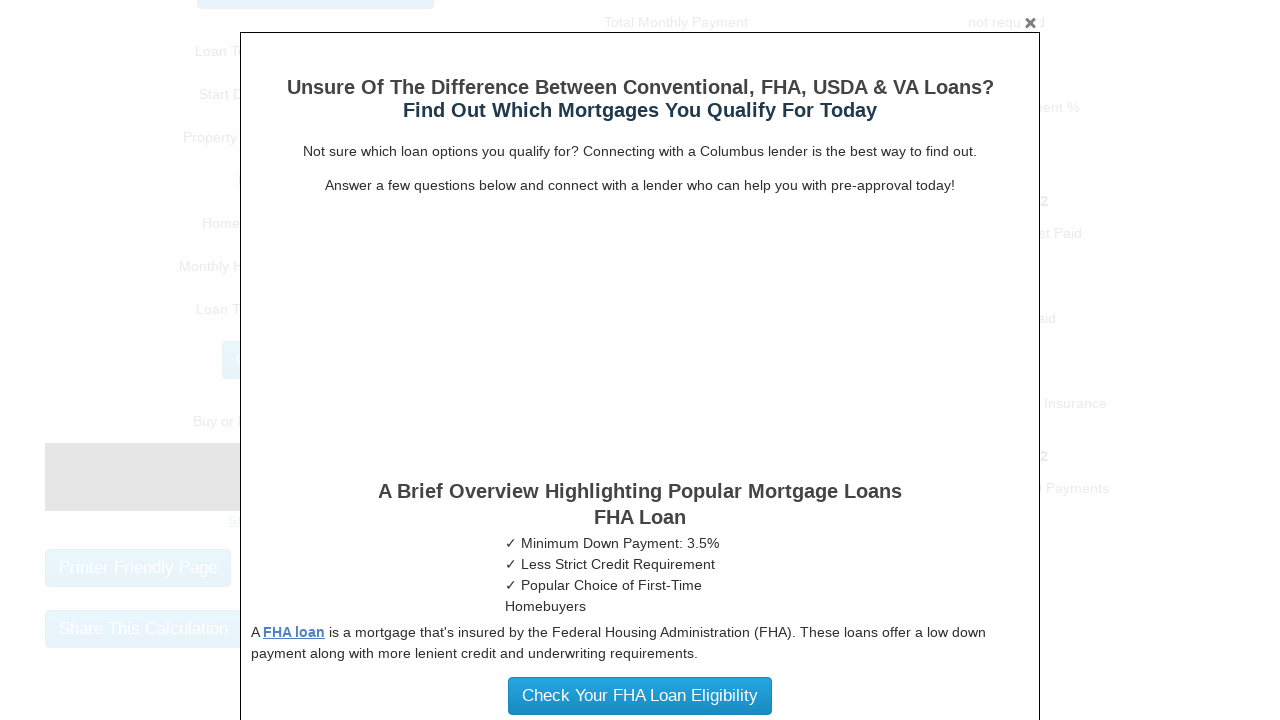

FHA Loan header became visible in iframe
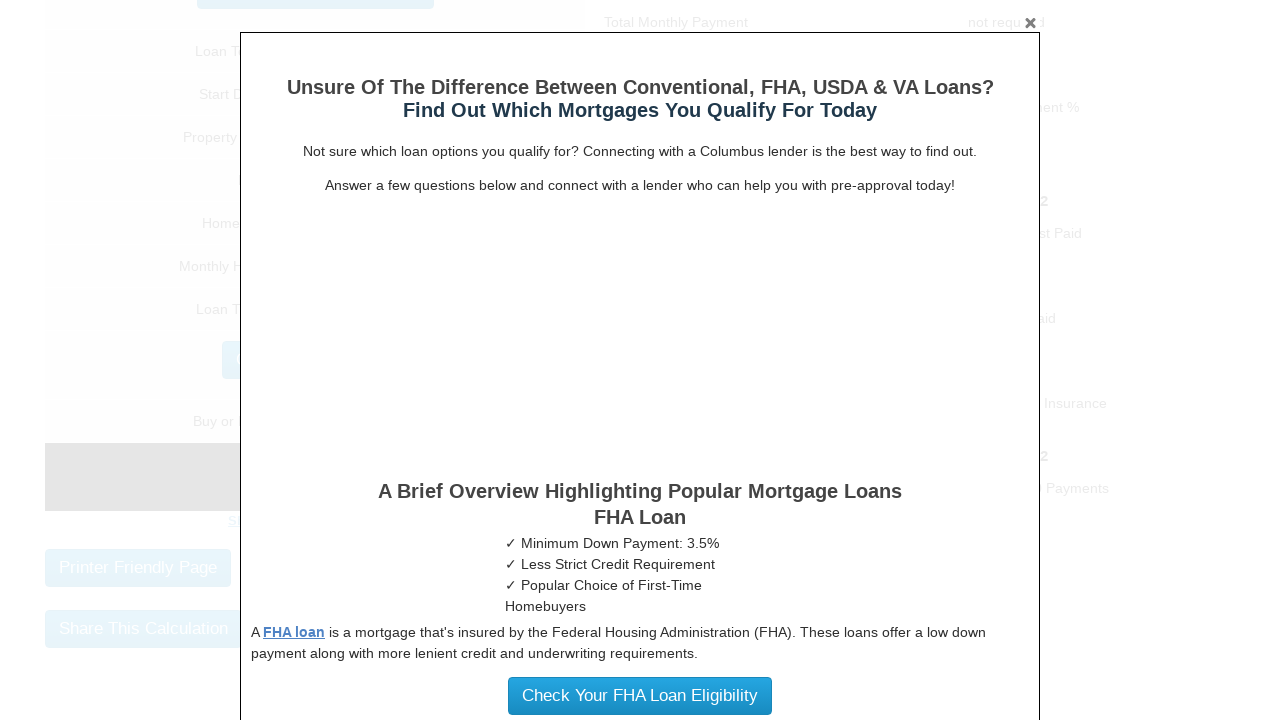

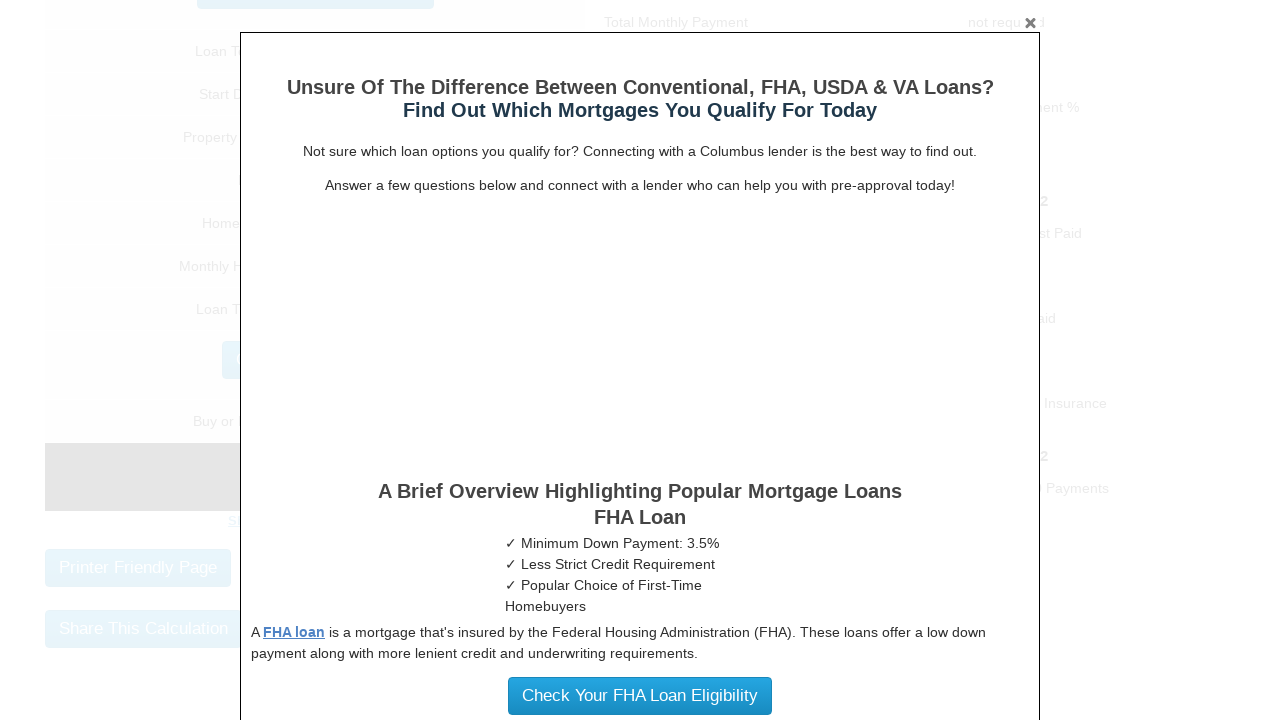